Tests static dropdown selection functionality by selecting an option from a currency dropdown by its index position

Starting URL: https://rahulshettyacademy.com/dropdownsPractise/

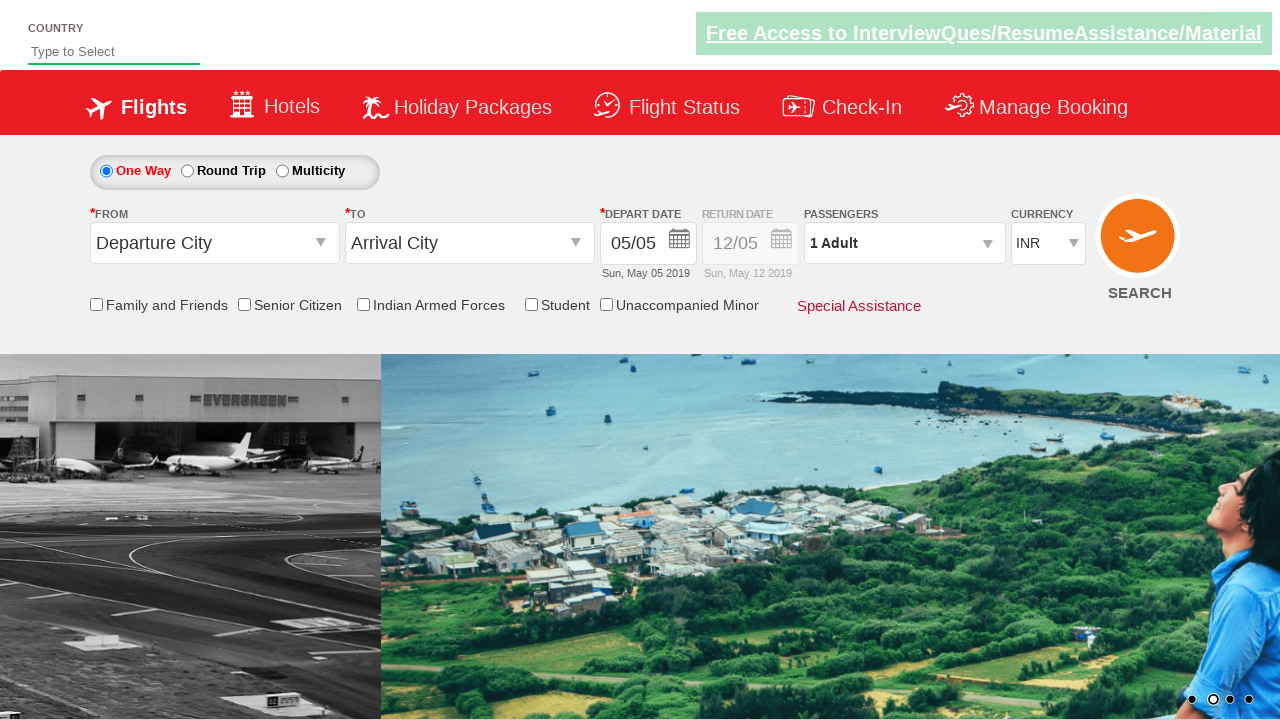

Selected currency dropdown option at index 3 on #ctl00_mainContent_DropDownListCurrency
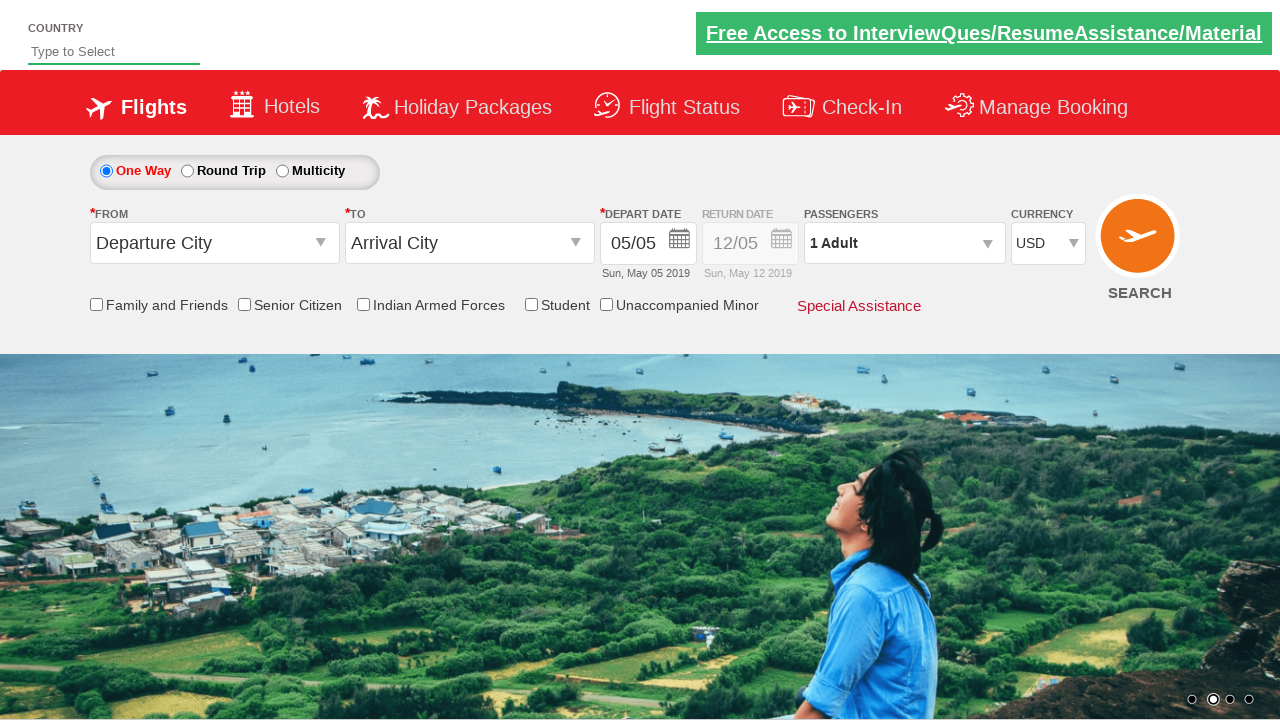

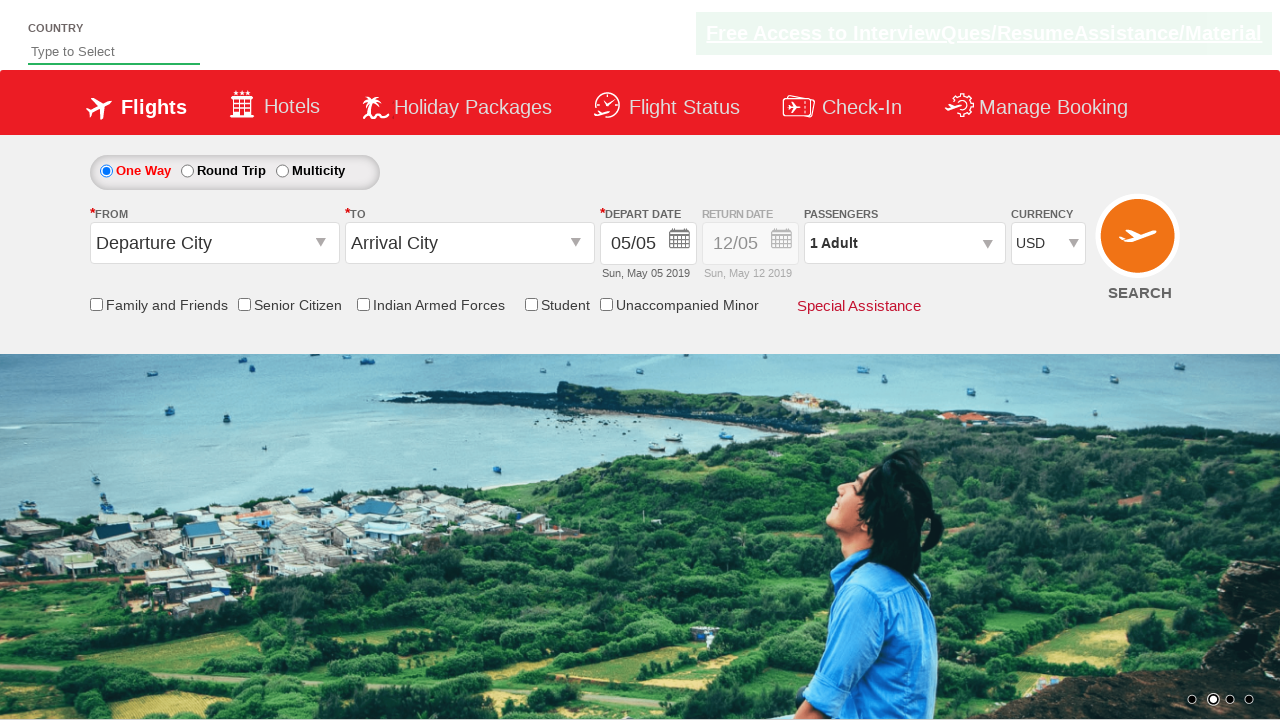